Tests marking all todo items as completed using the toggle all checkbox

Starting URL: https://demo.playwright.dev/todomvc

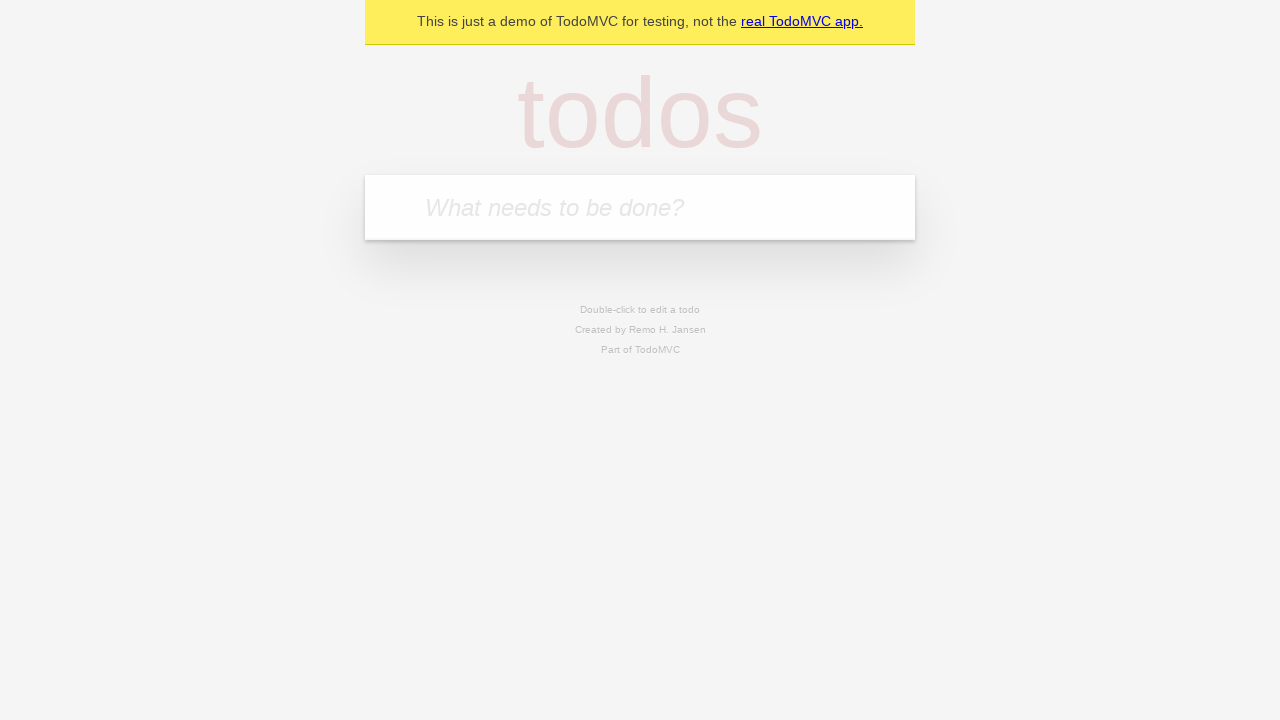

Filled input field with 'buy some cheese' on internal:attr=[placeholder="What needs to be done?"i]
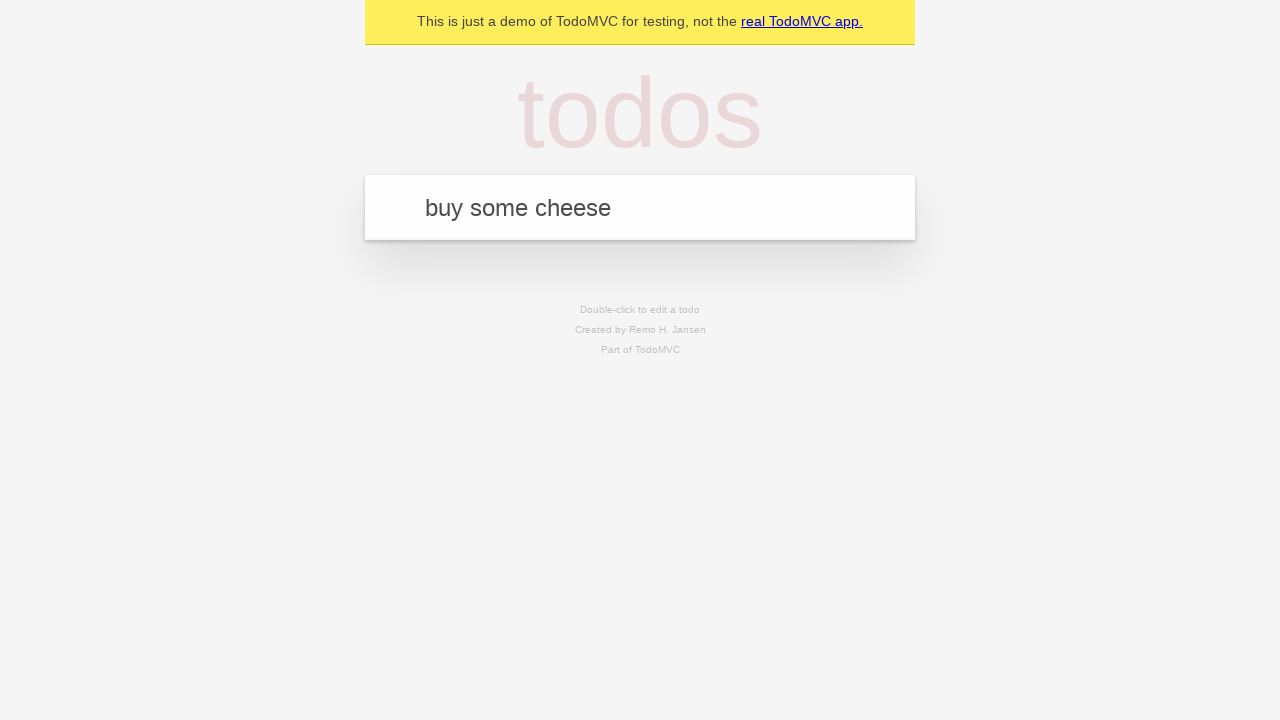

Pressed Enter to add first todo item on internal:attr=[placeholder="What needs to be done?"i]
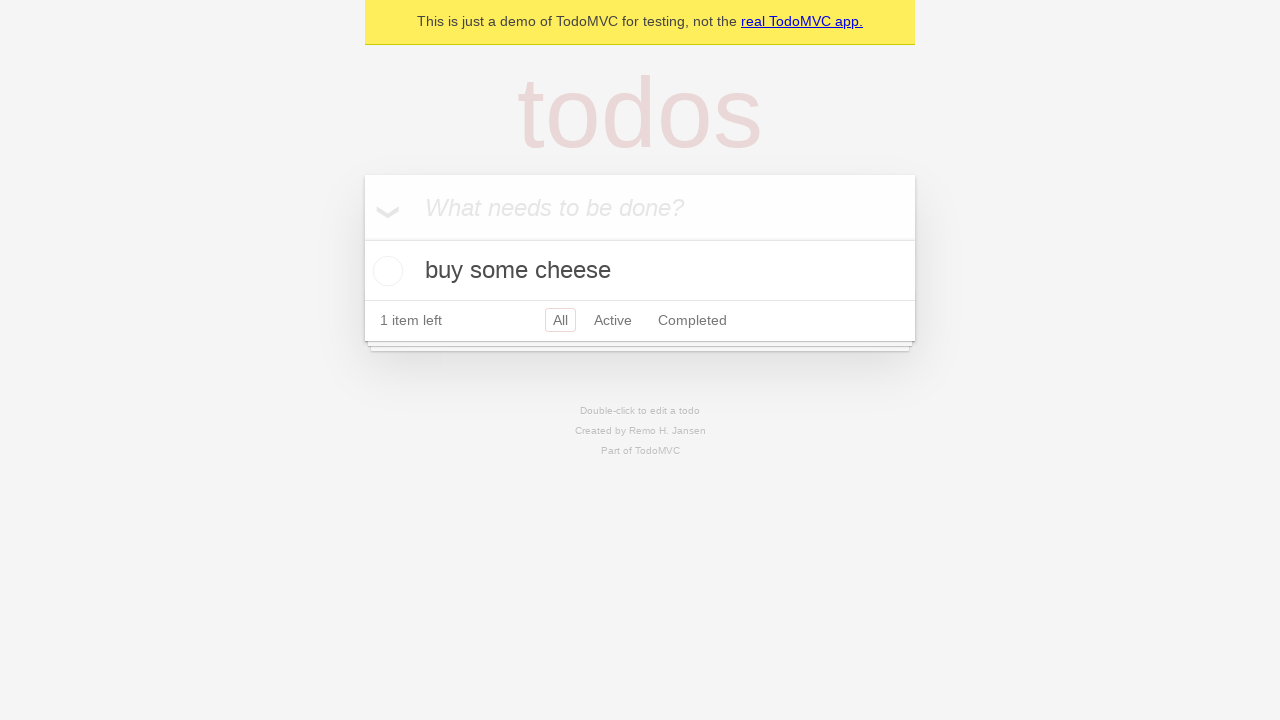

Filled input field with 'feed the cat' on internal:attr=[placeholder="What needs to be done?"i]
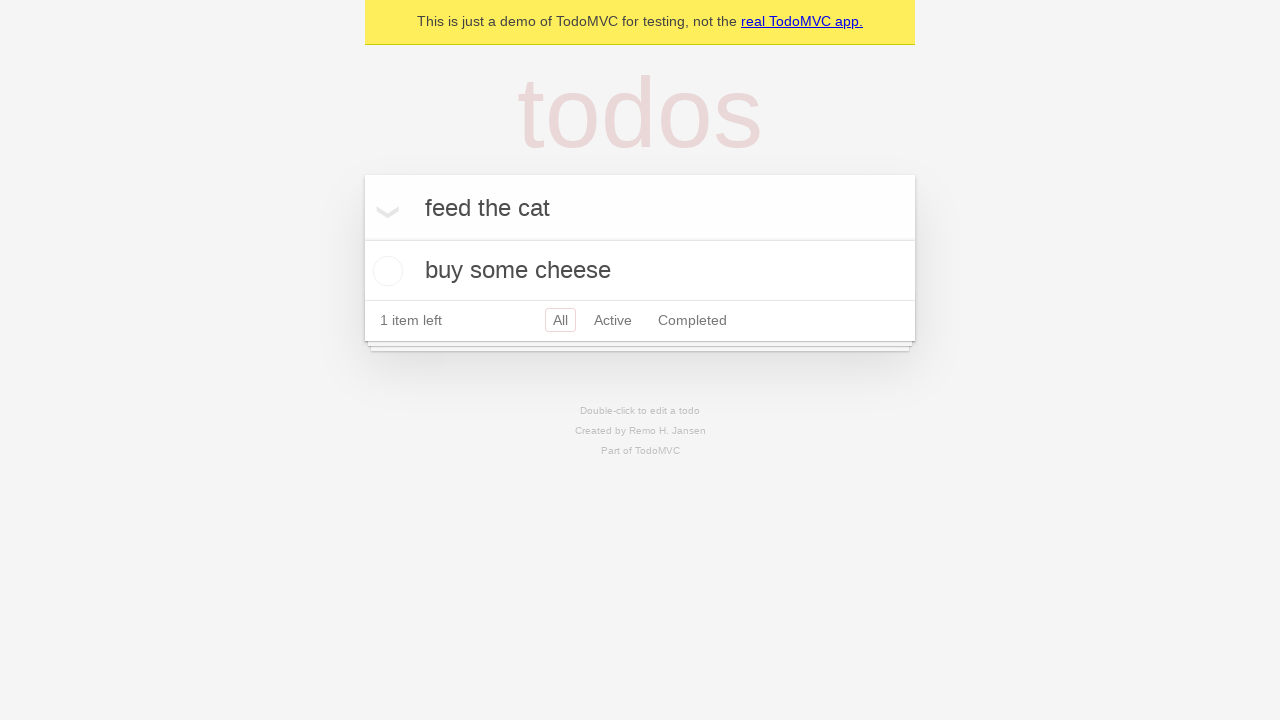

Pressed Enter to add second todo item on internal:attr=[placeholder="What needs to be done?"i]
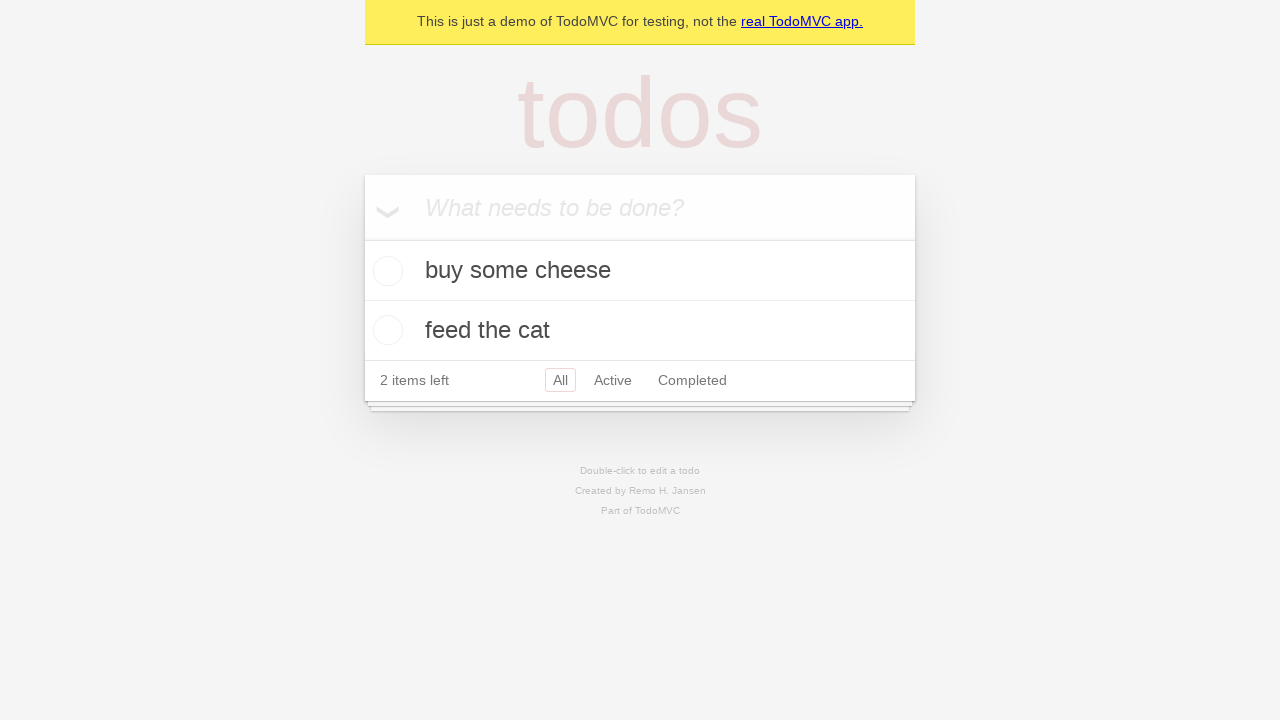

Filled input field with 'book a doctors appointment' on internal:attr=[placeholder="What needs to be done?"i]
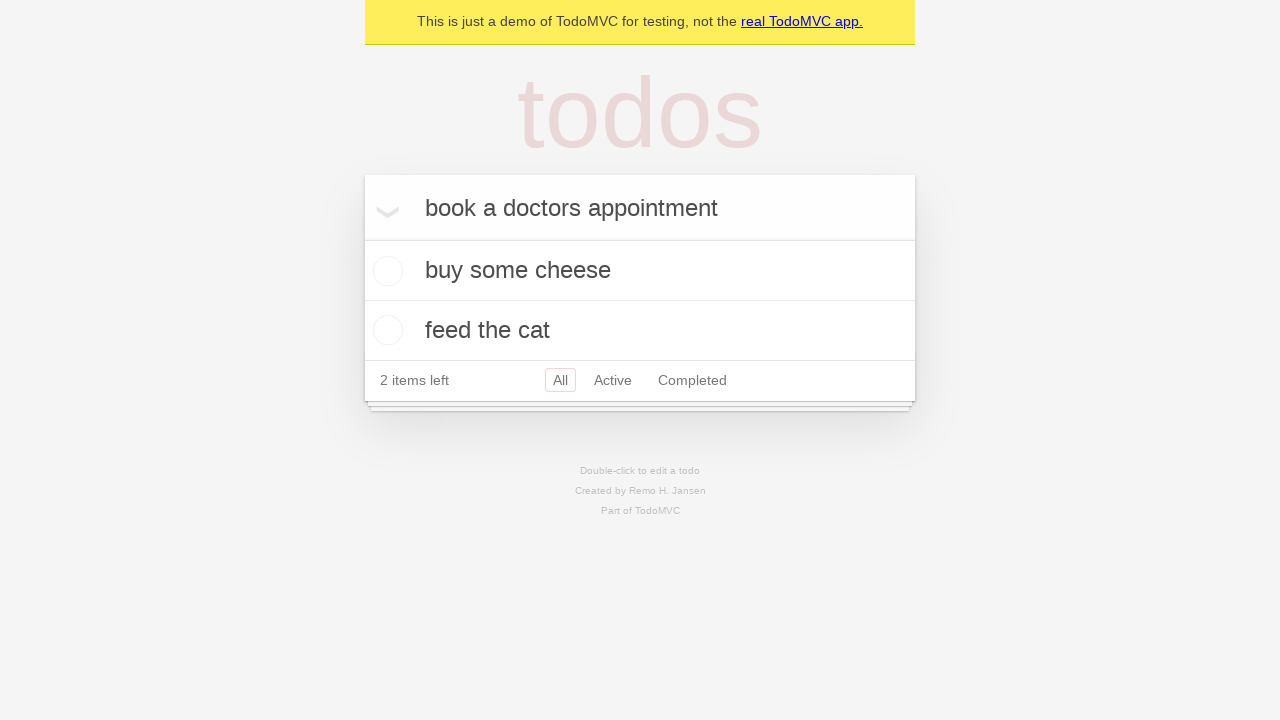

Pressed Enter to add third todo item on internal:attr=[placeholder="What needs to be done?"i]
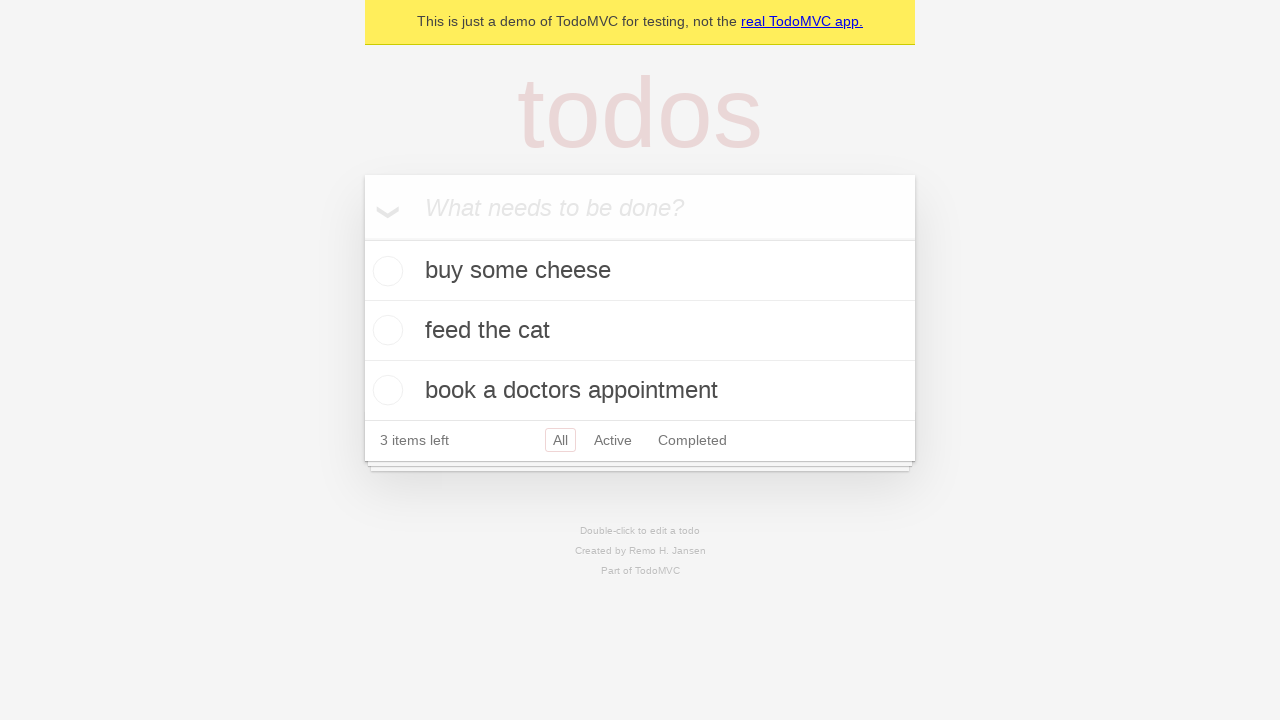

Clicked 'Mark all as complete' checkbox to complete all todo items at (362, 238) on internal:label="Mark all as complete"i
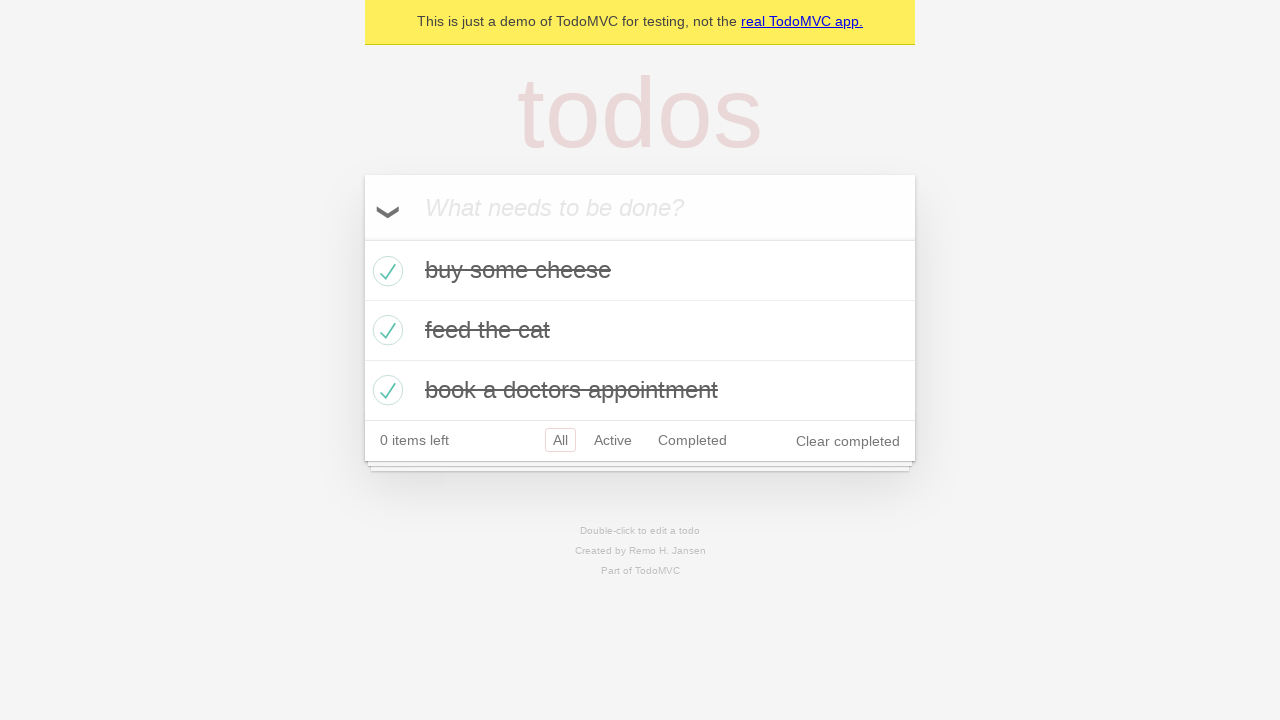

Waited for todo items to be marked as completed
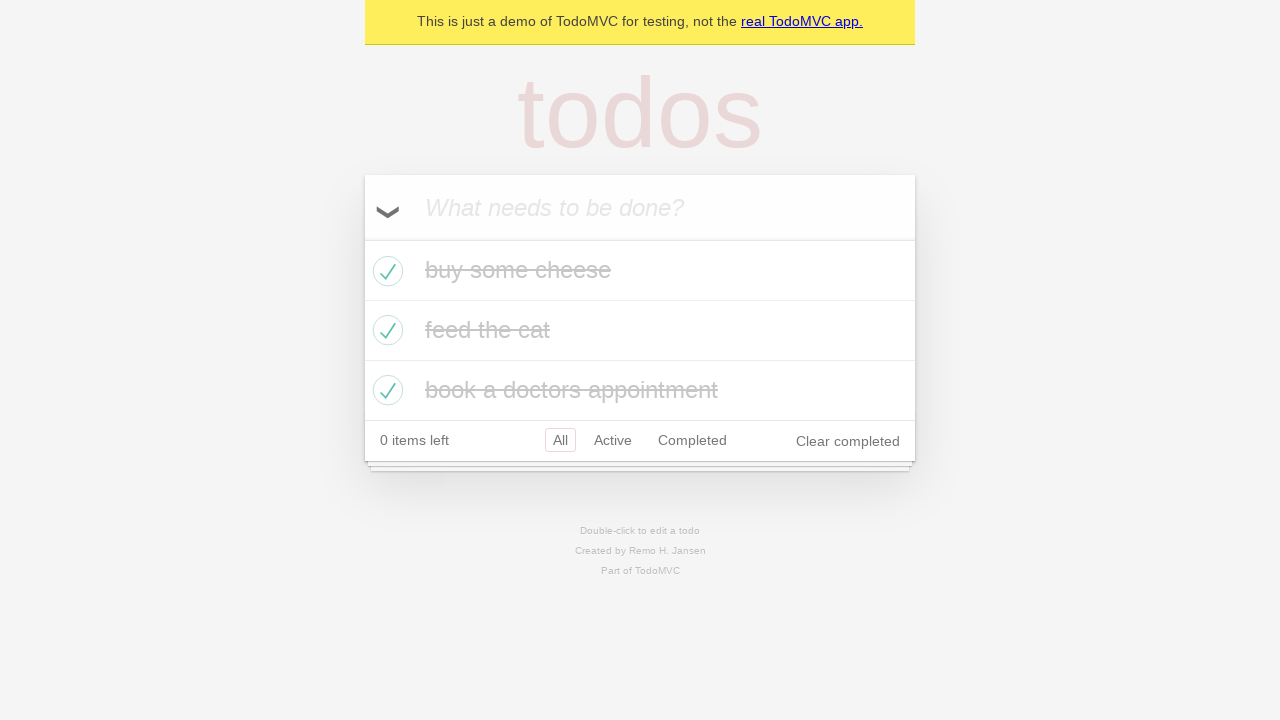

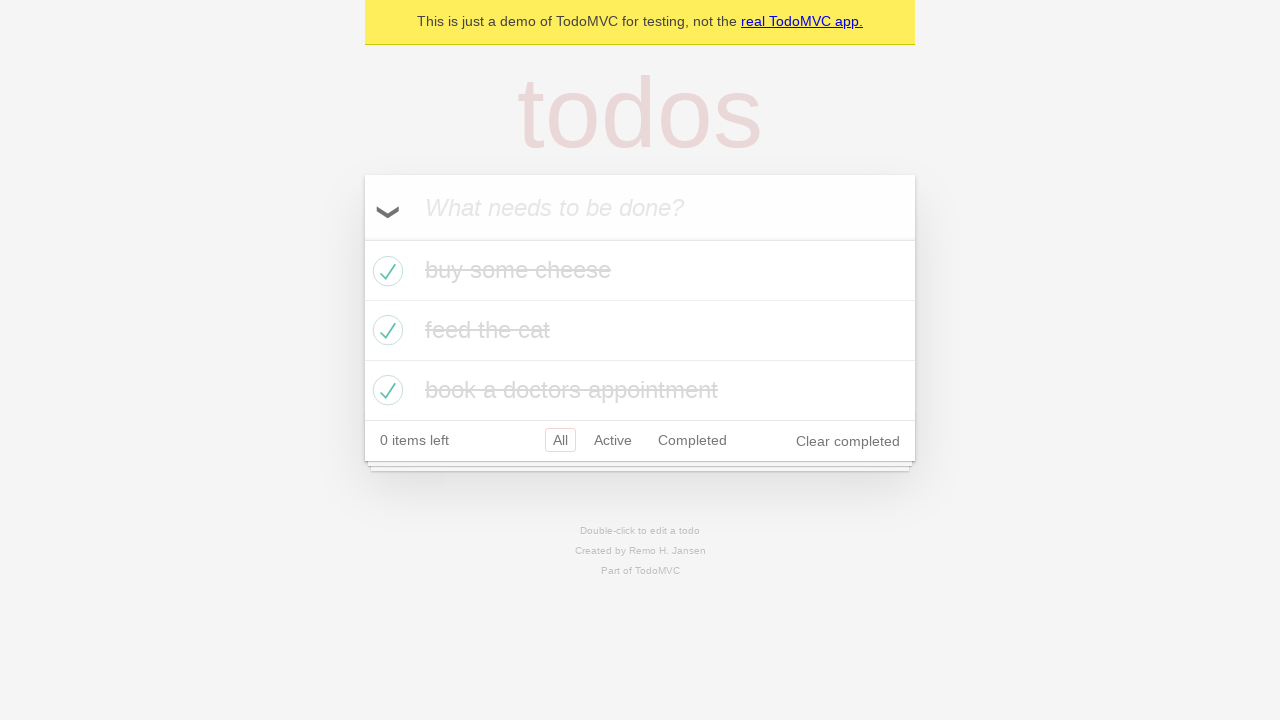